Tests different types of JavaScript alerts including simple alerts, confirmation dialogs, and prompt dialogs by accepting, dismissing, and entering text into them

Starting URL: https://letcode.in/alert

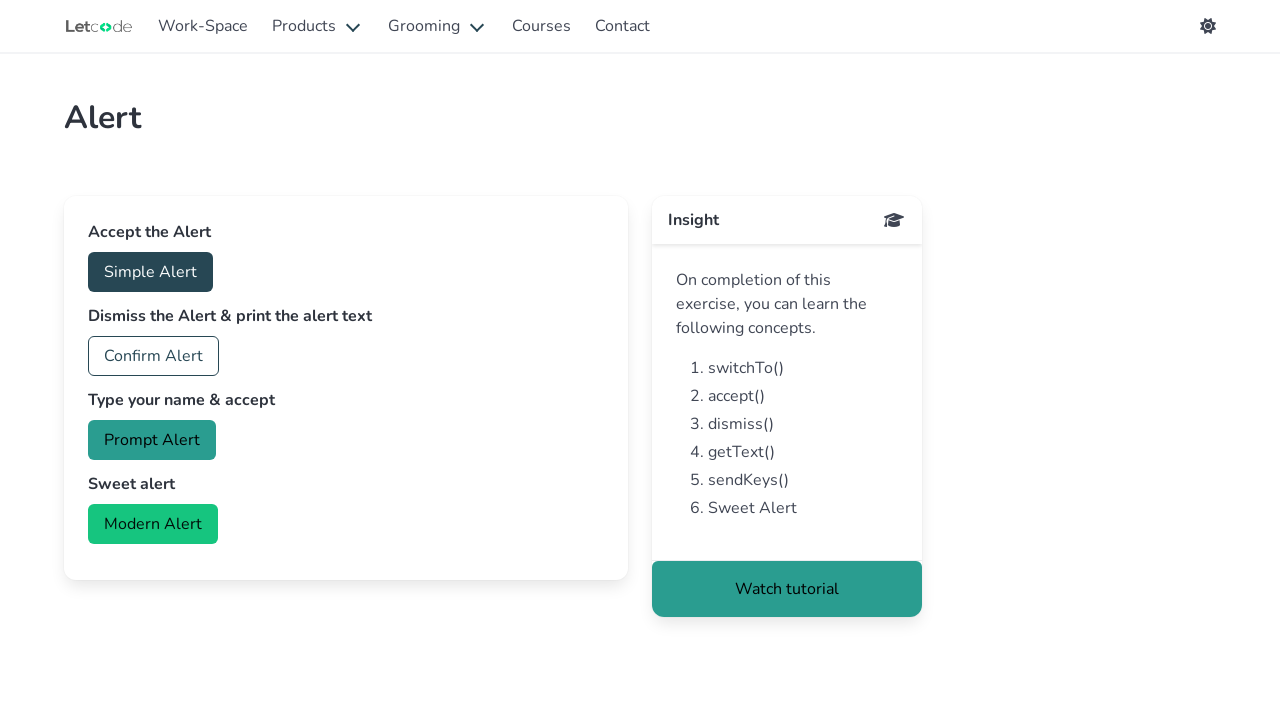

Clicked accept button to trigger simple alert at (150, 272) on #accept
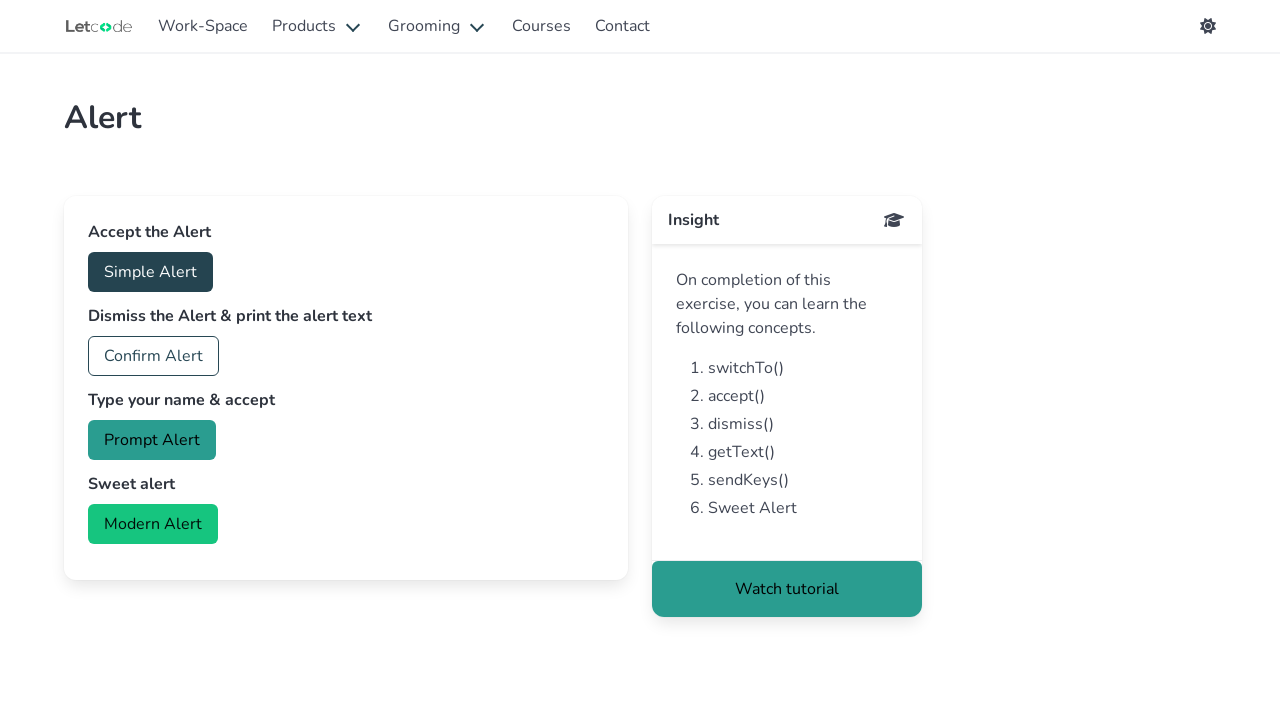

Accepted simple alert dialog
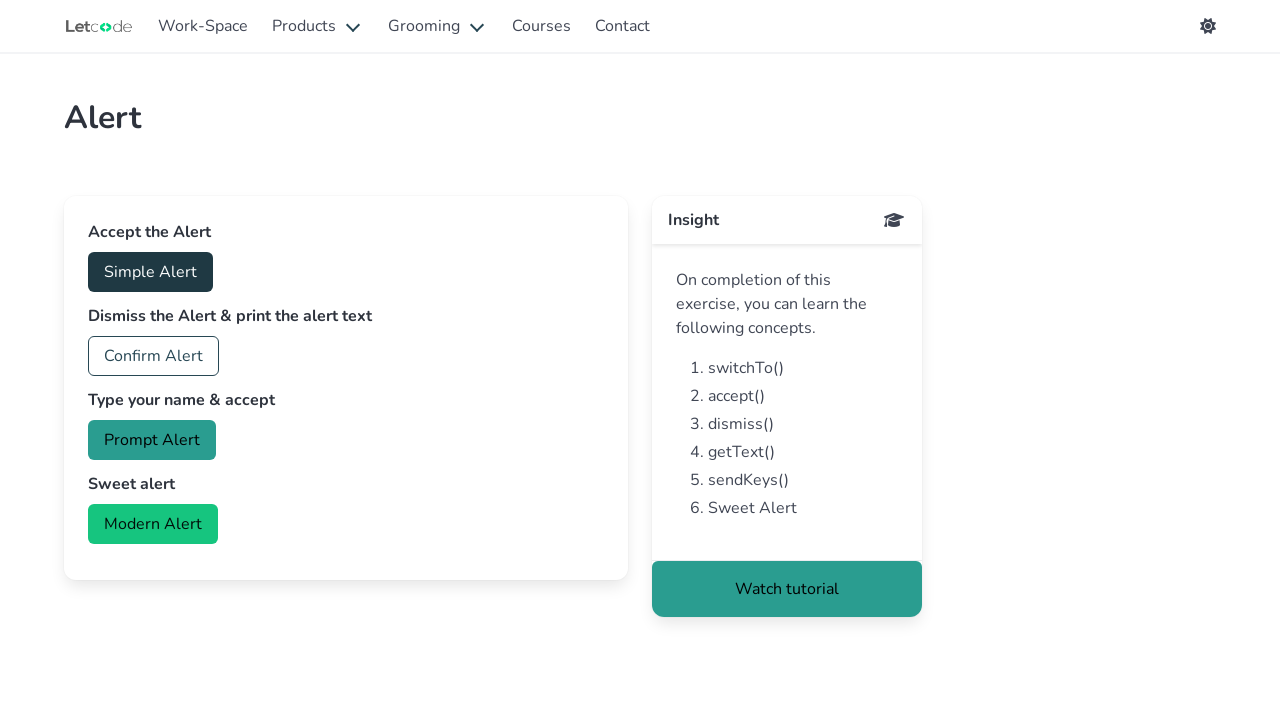

Clicked confirm button to trigger confirmation dialog at (154, 356) on #confirm
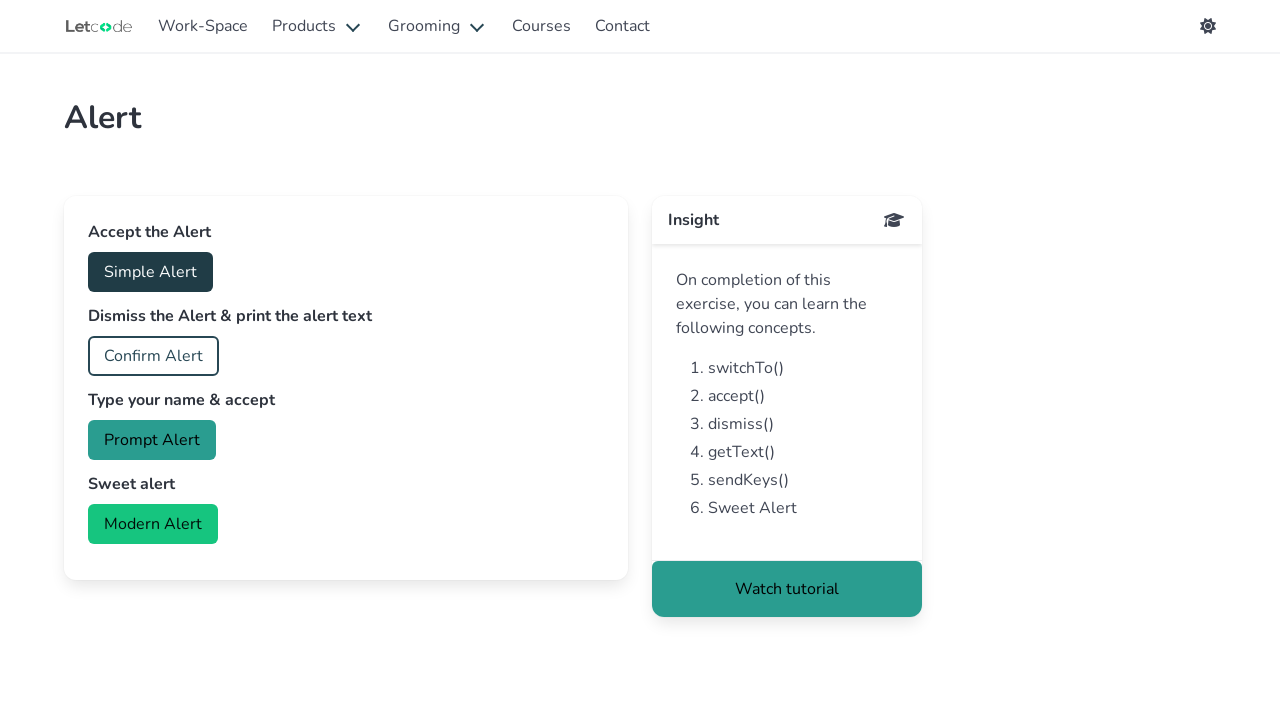

Dismissed confirmation dialog
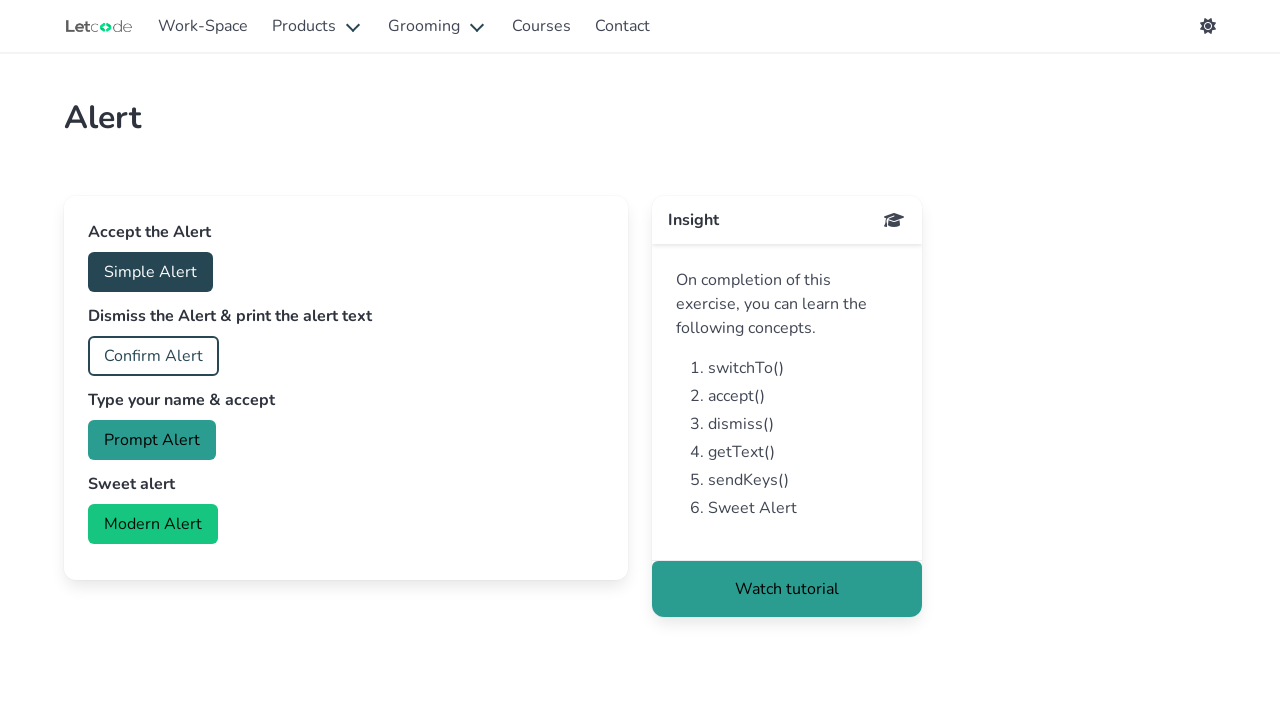

Clicked prompt button and entered 'Vijayalaxmi' text in prompt dialog at (152, 440) on #prompt
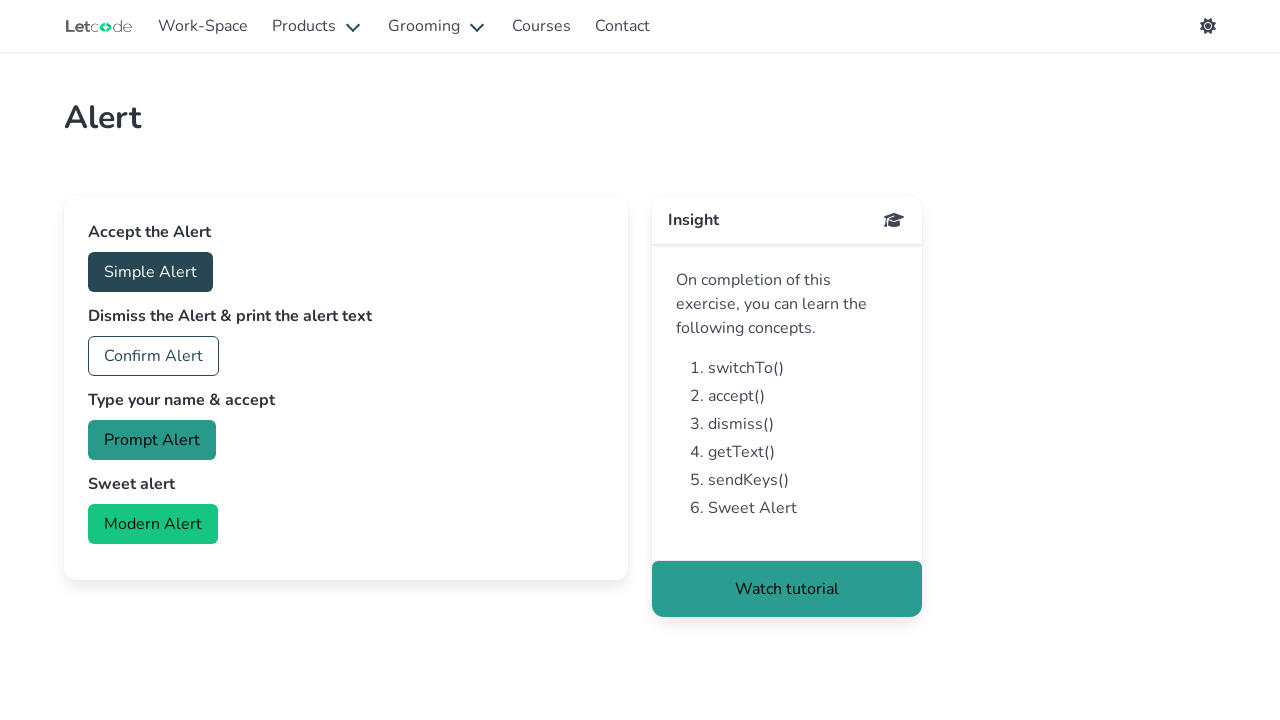

Clicked modern alert button to trigger modern alert dialog at (153, 524) on #modern
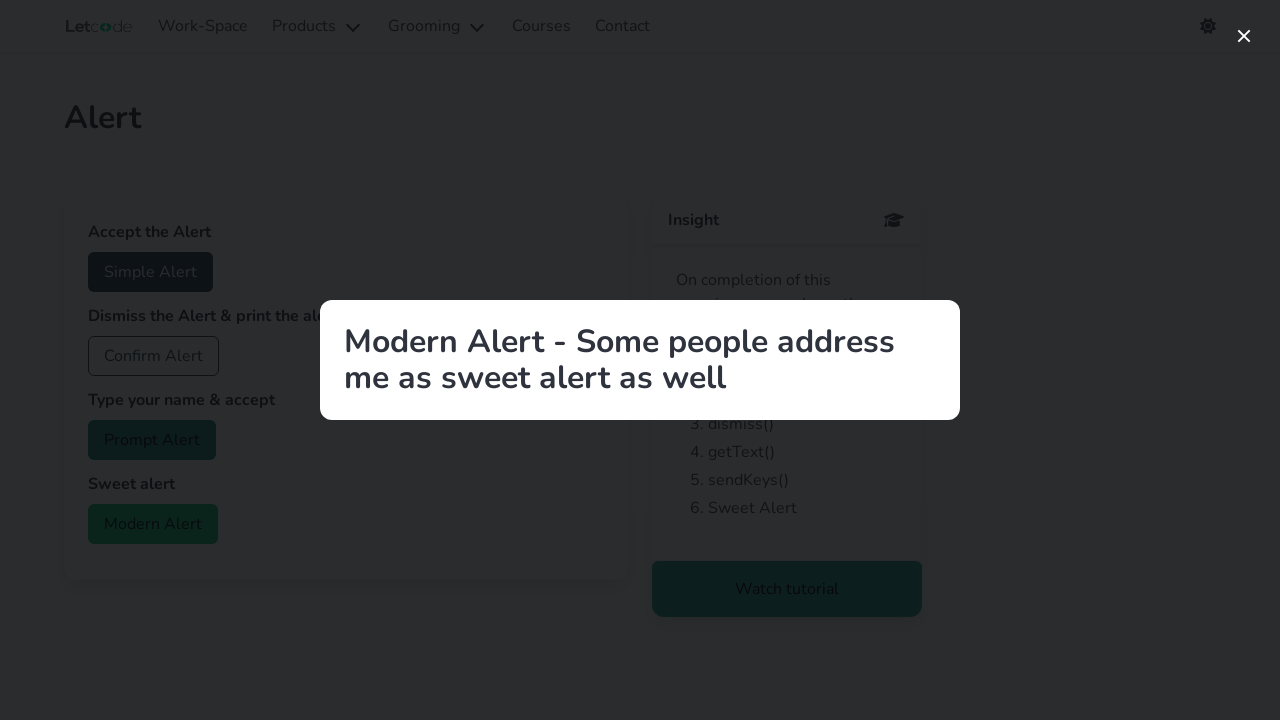

Dismissed modern alert dialog
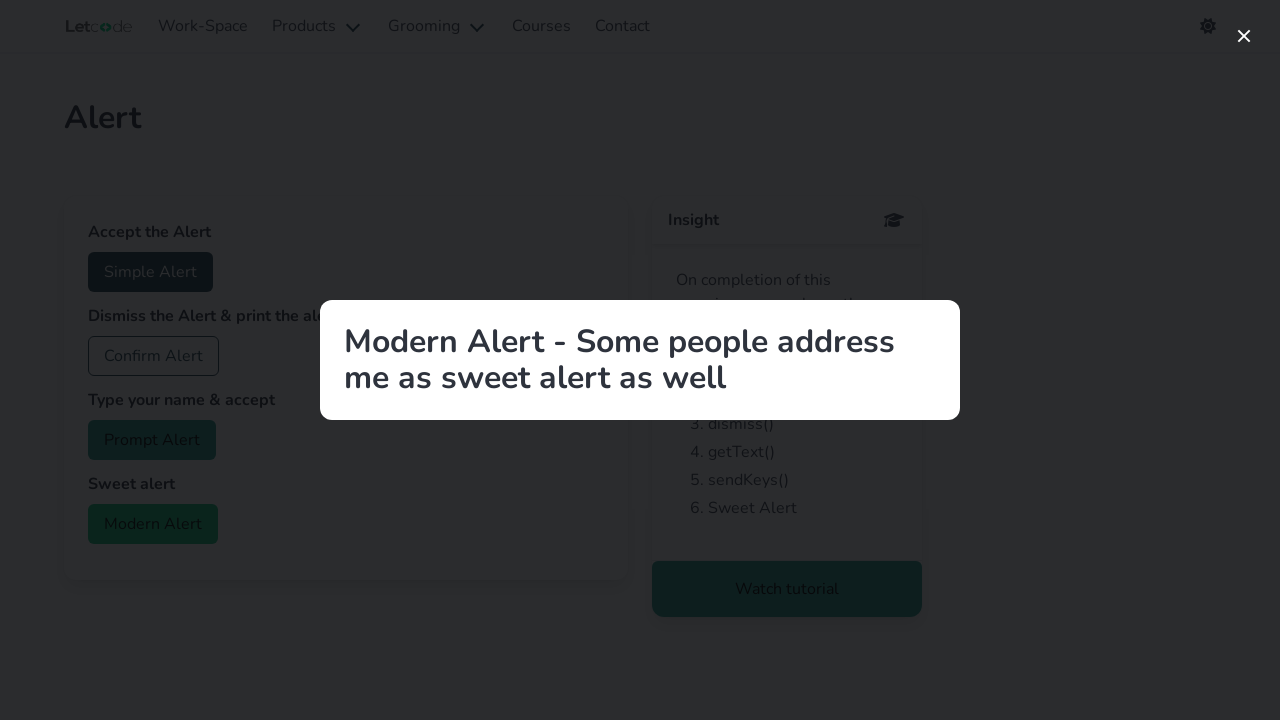

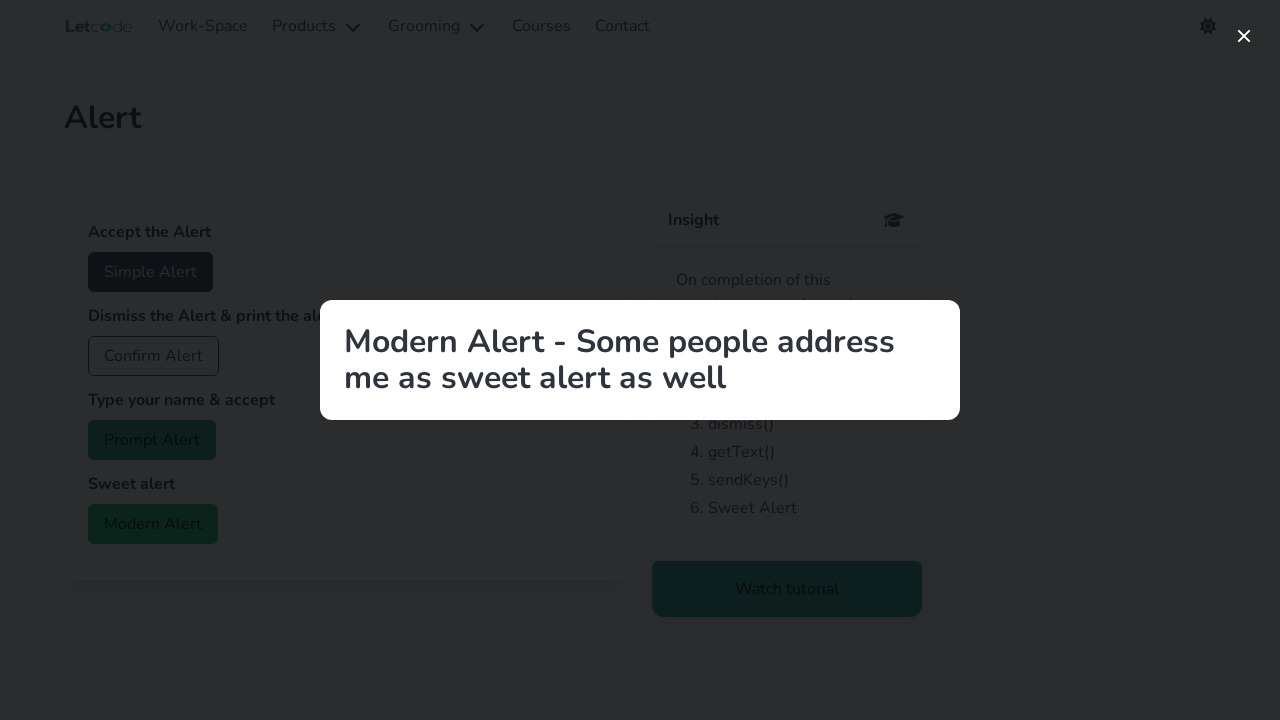